Tests scrolling functionality by scrolling down to the subscription section, then using the arrow button to scroll back up to the top of the page

Starting URL: http://automationexercise.com

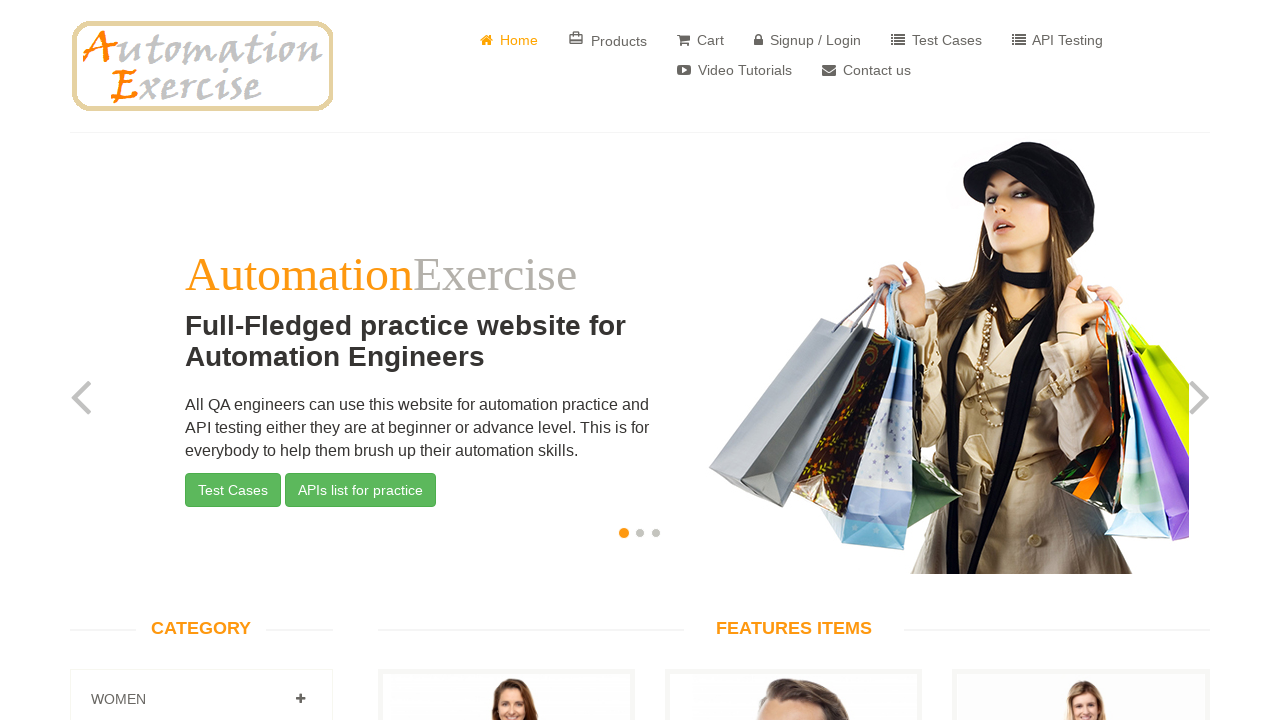

Pressed PageDown to scroll down the page (iteration 1/14)
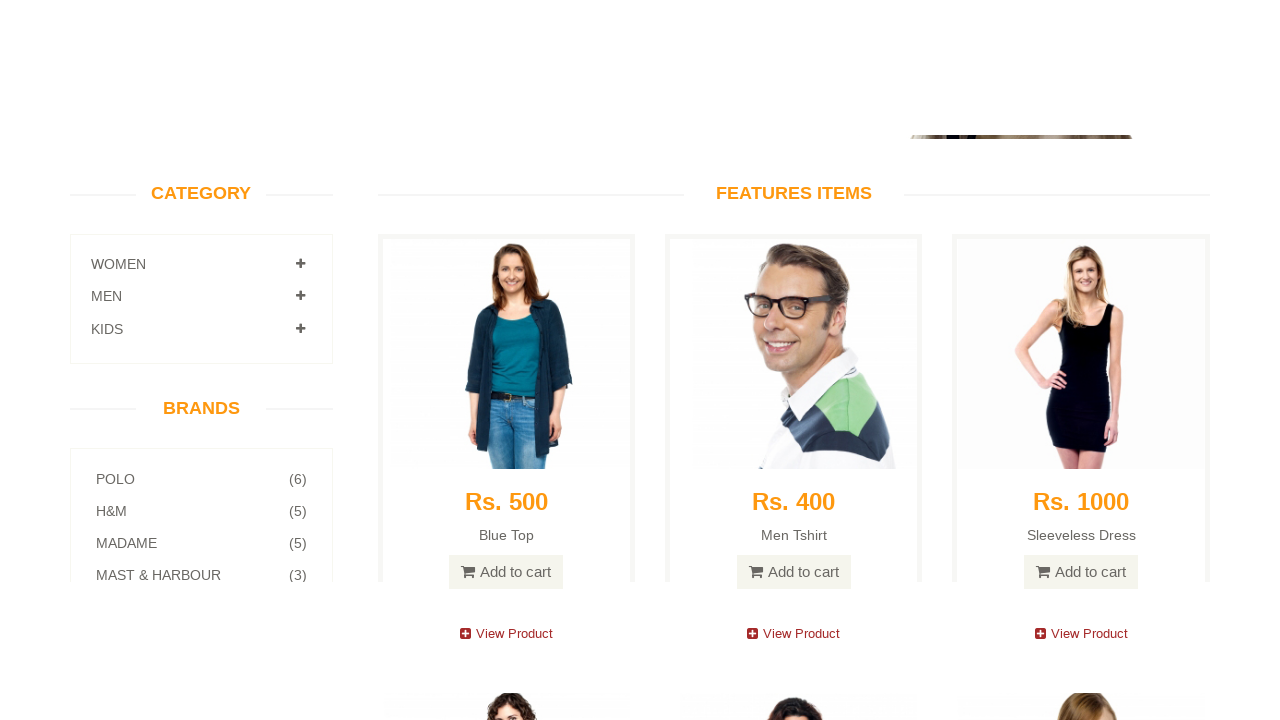

Pressed PageDown to scroll down the page (iteration 2/14)
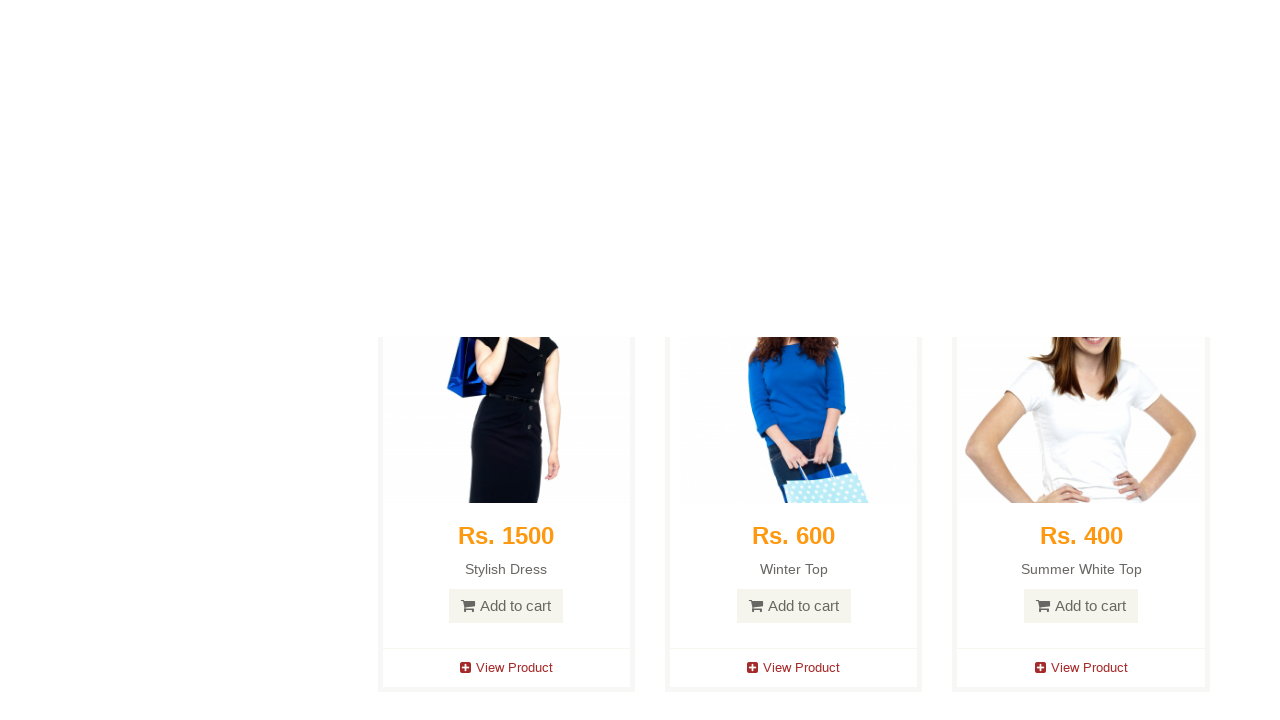

Pressed PageDown to scroll down the page (iteration 3/14)
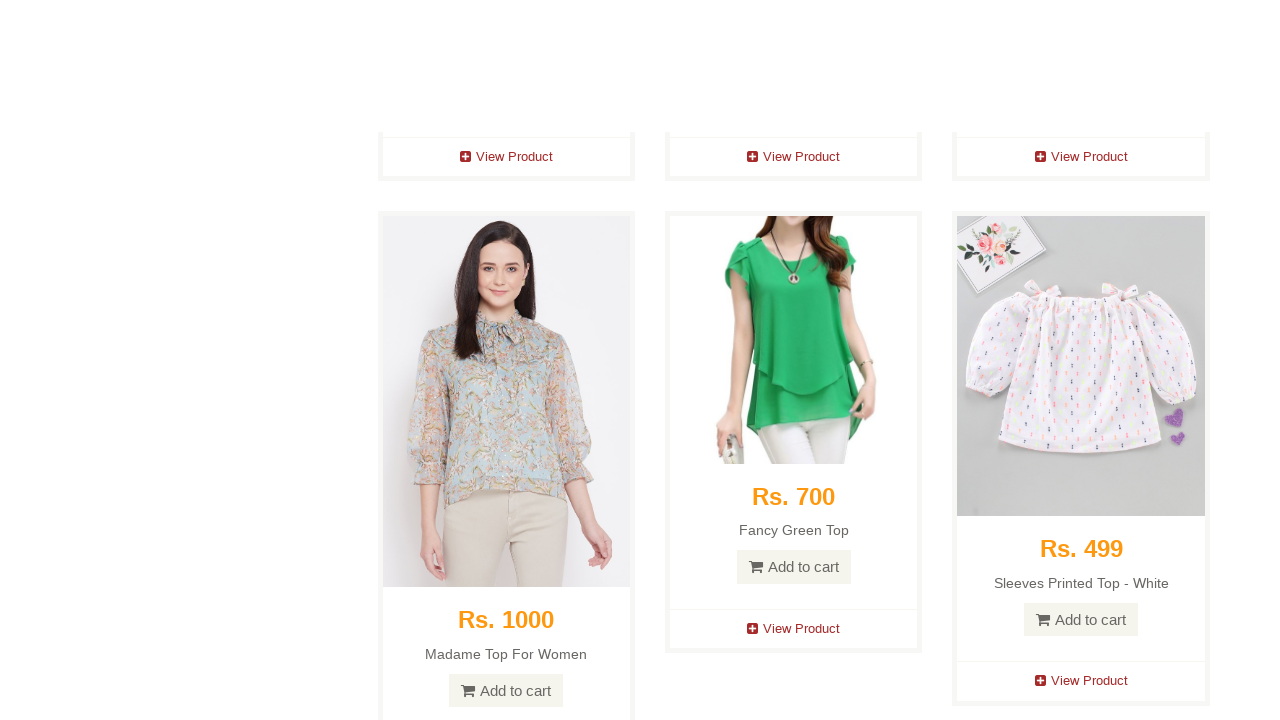

Pressed PageDown to scroll down the page (iteration 4/14)
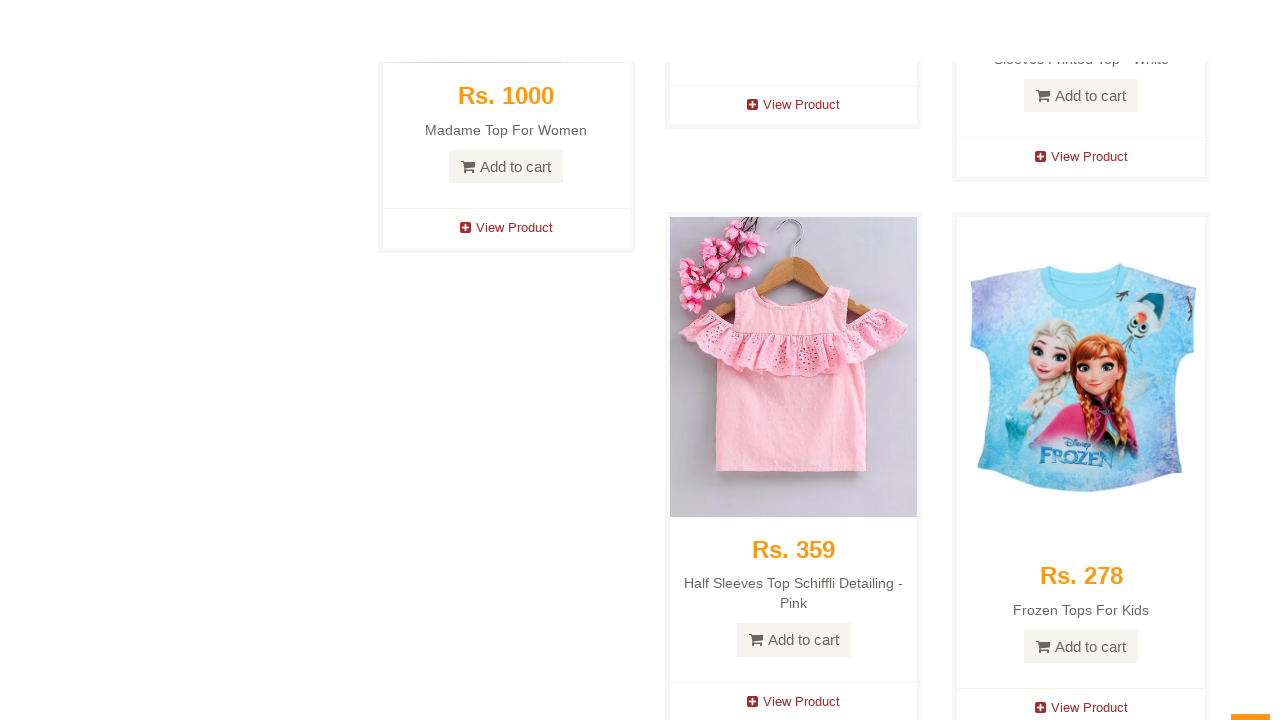

Pressed PageDown to scroll down the page (iteration 5/14)
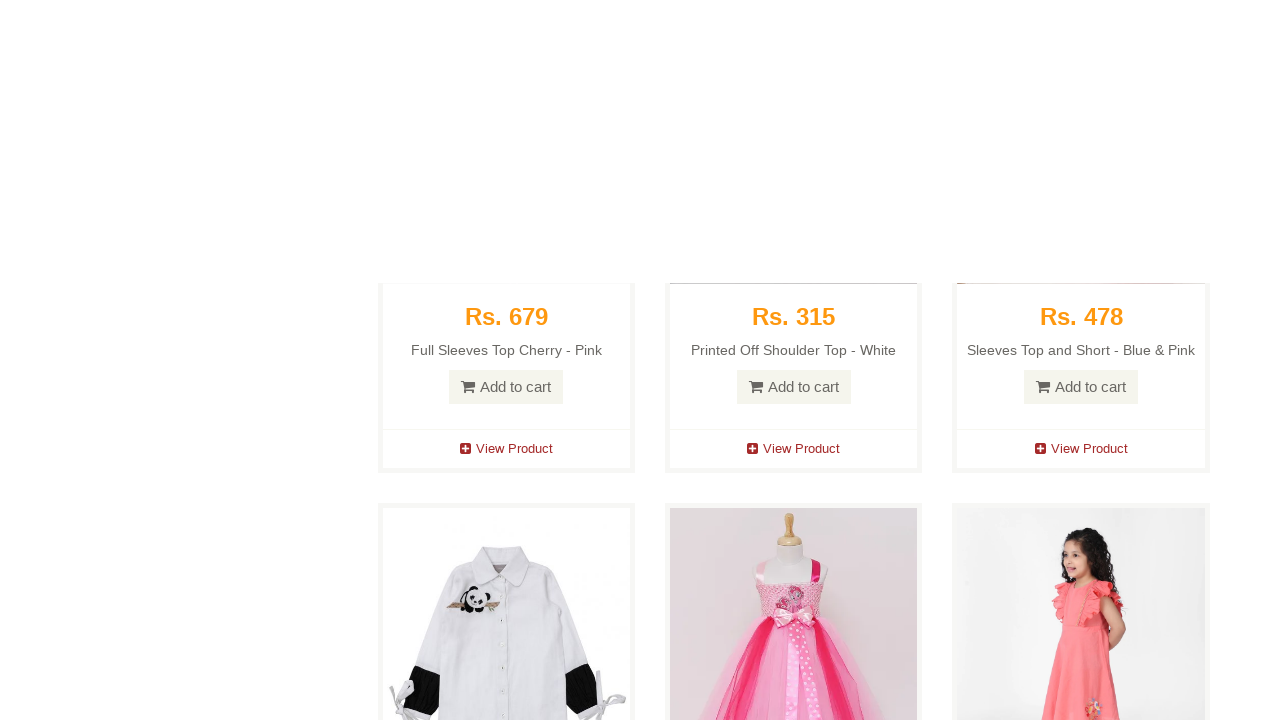

Pressed PageDown to scroll down the page (iteration 6/14)
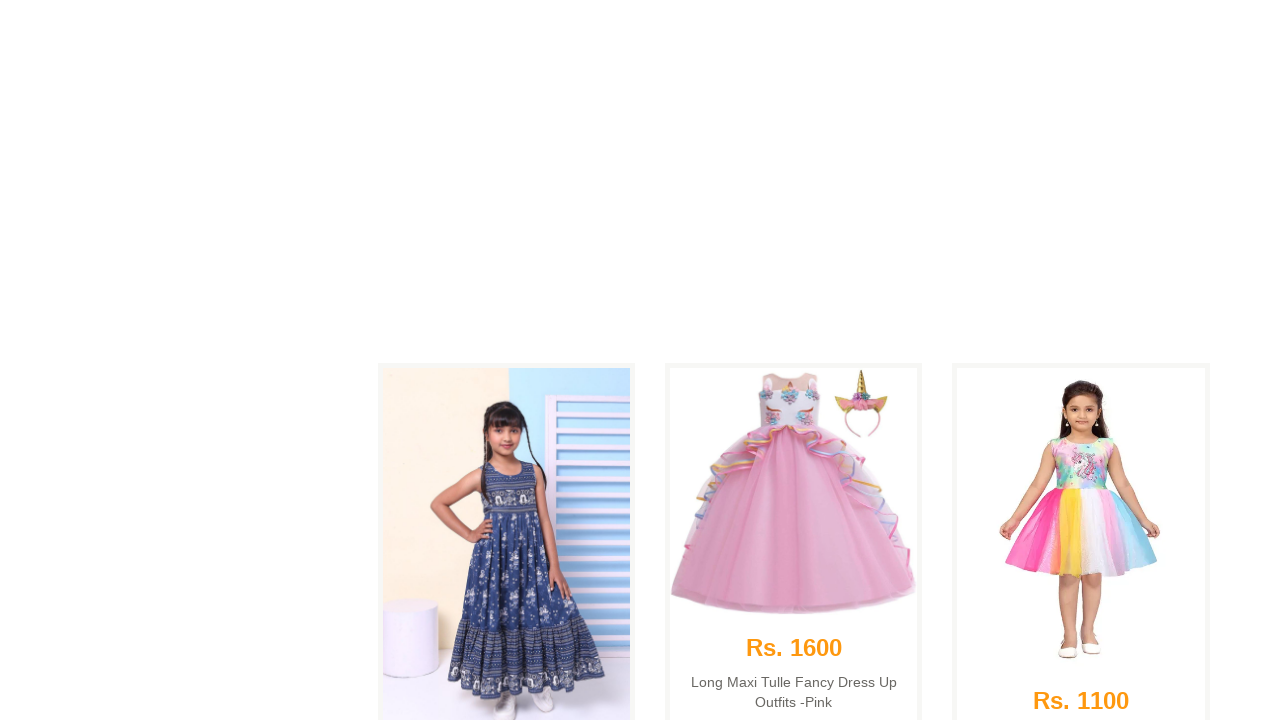

Pressed PageDown to scroll down the page (iteration 7/14)
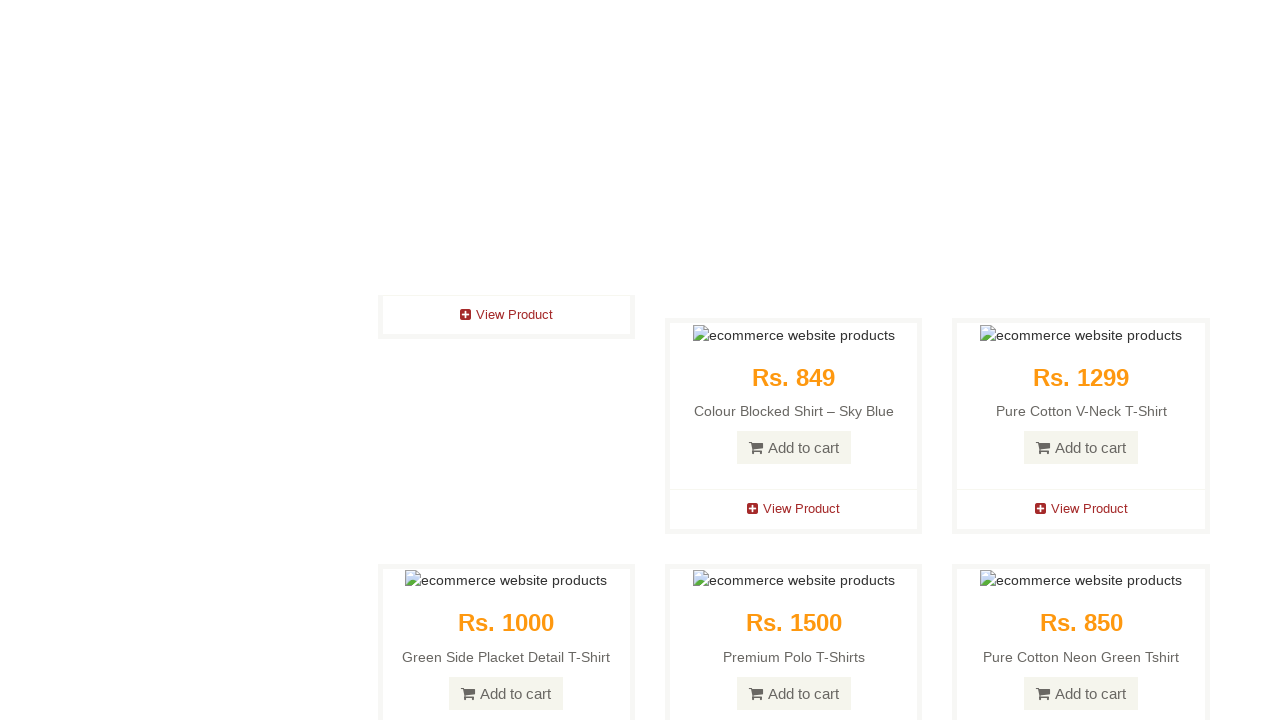

Pressed PageDown to scroll down the page (iteration 8/14)
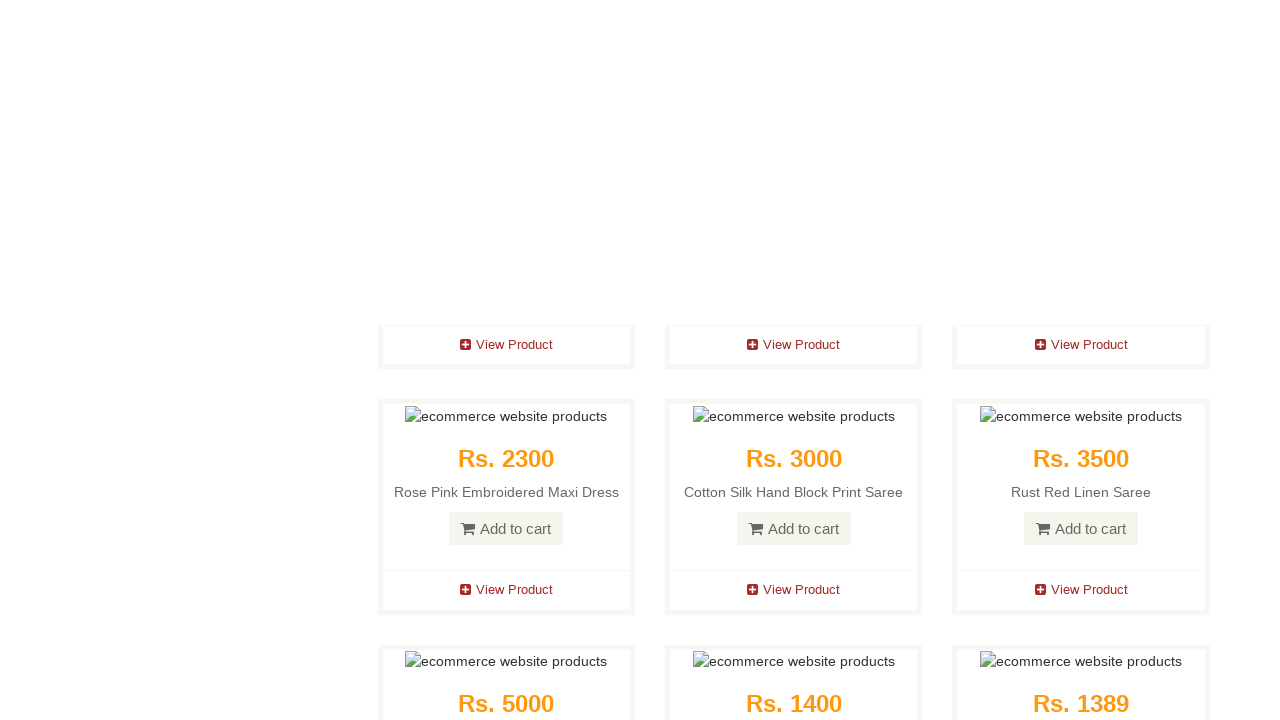

Pressed PageDown to scroll down the page (iteration 9/14)
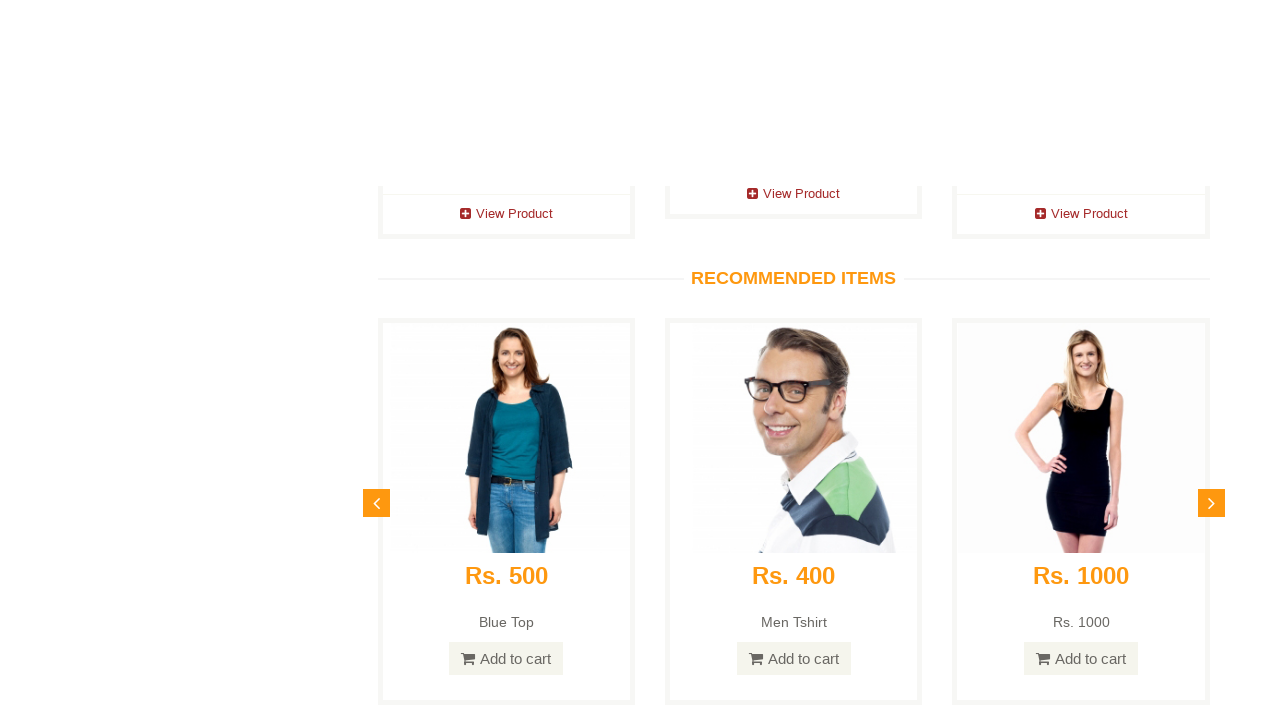

Pressed PageDown to scroll down the page (iteration 10/14)
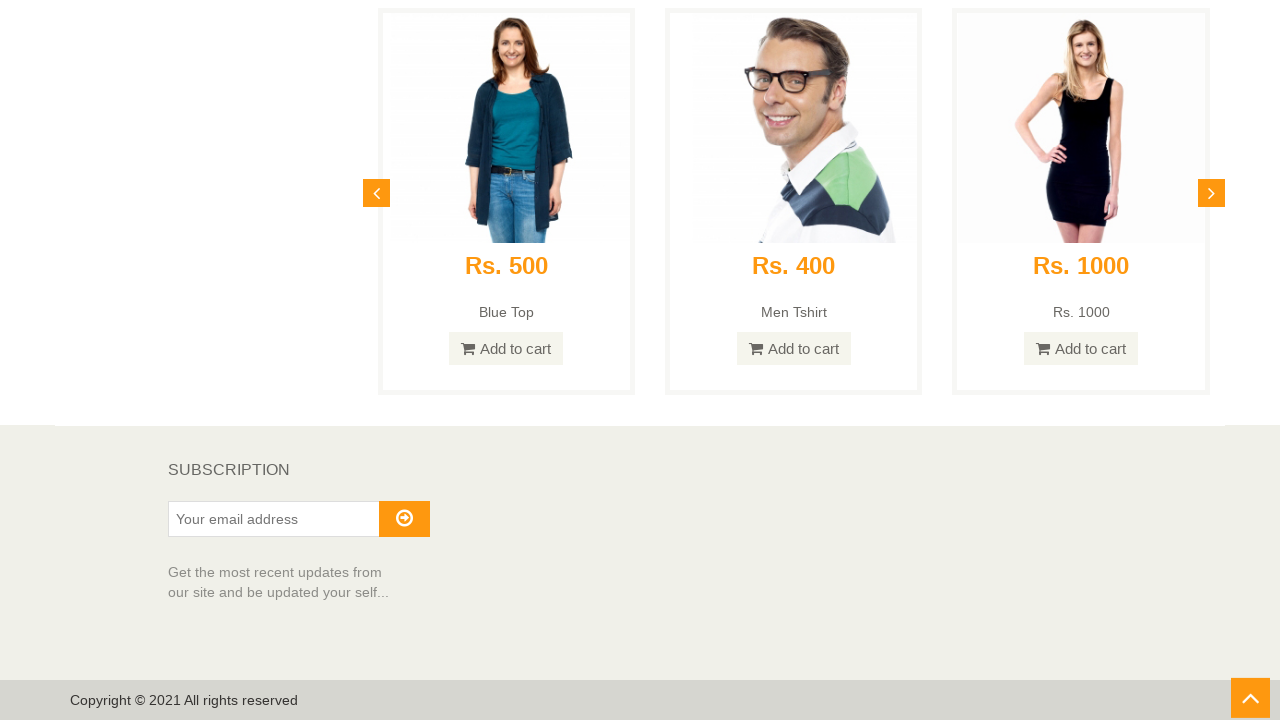

Pressed PageDown to scroll down the page (iteration 11/14)
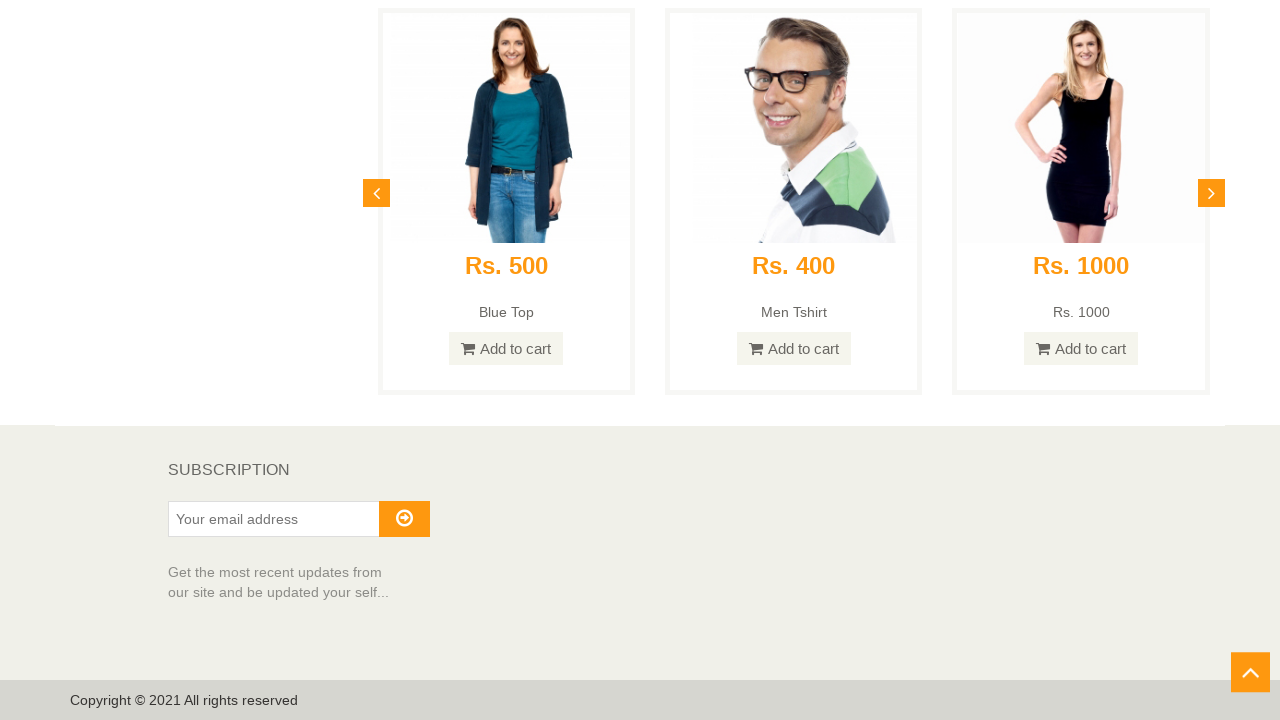

Pressed PageDown to scroll down the page (iteration 12/14)
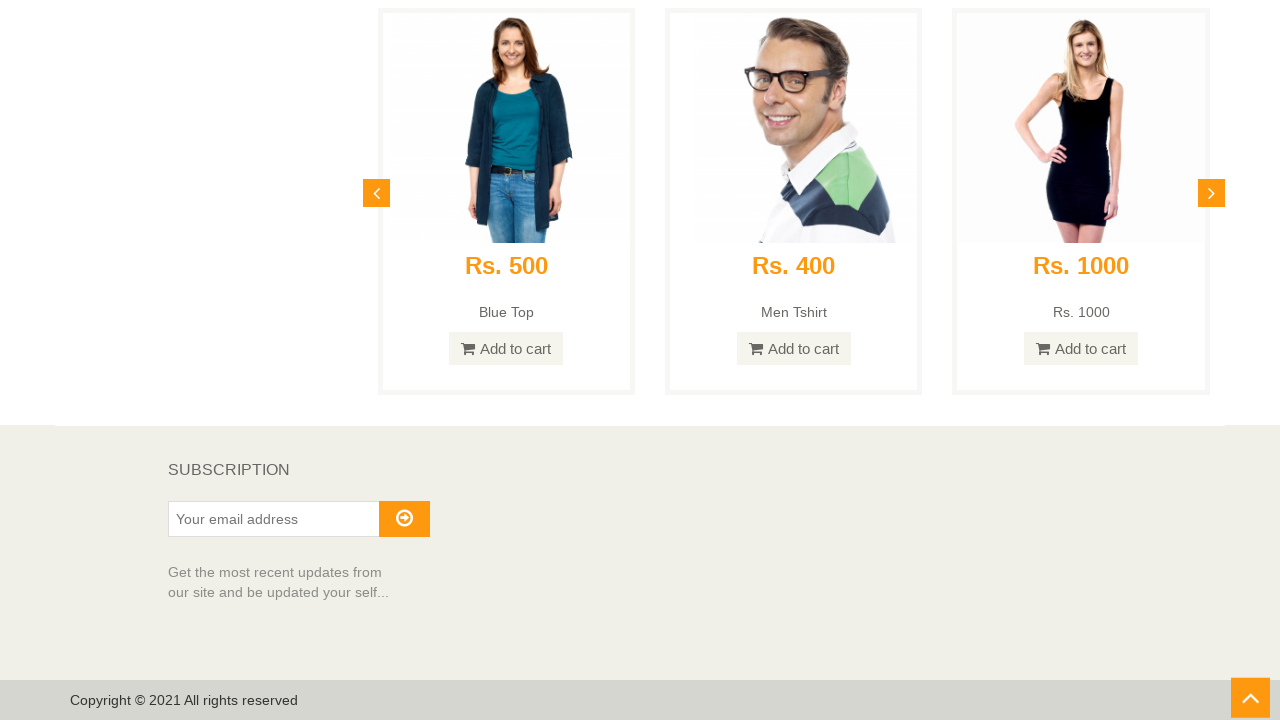

Pressed PageDown to scroll down the page (iteration 13/14)
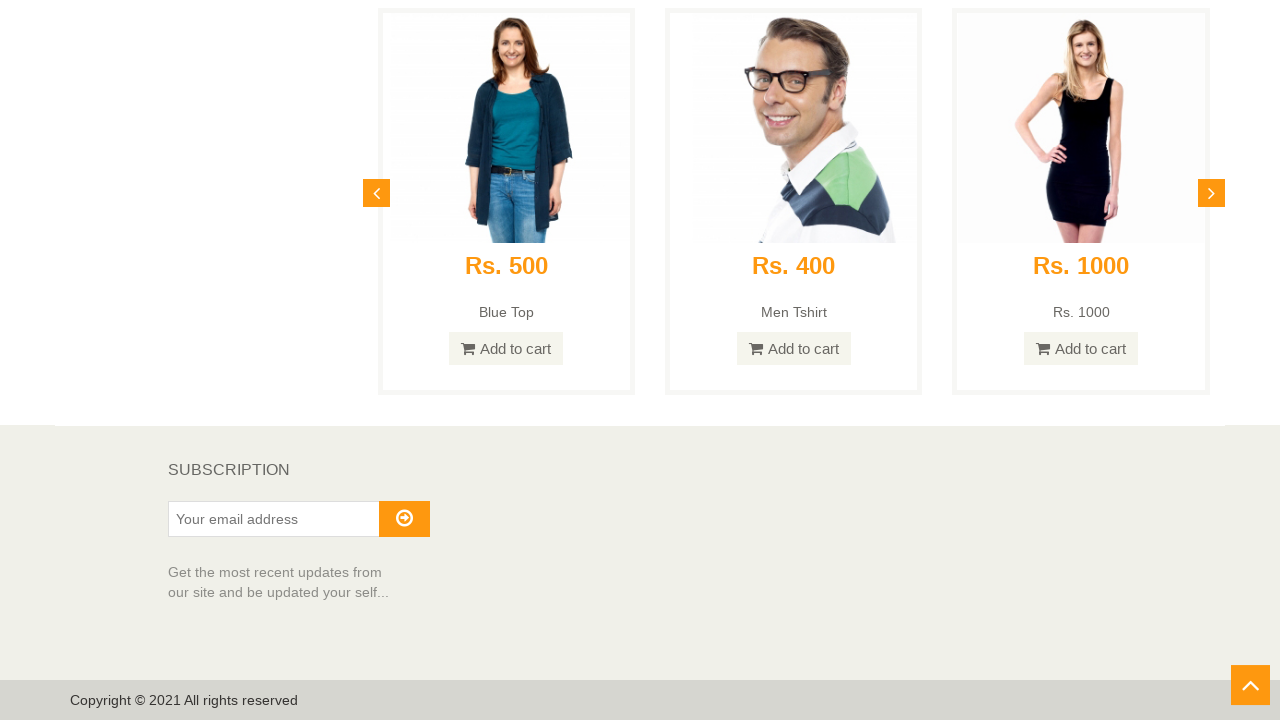

Pressed PageDown to scroll down the page (iteration 14/14)
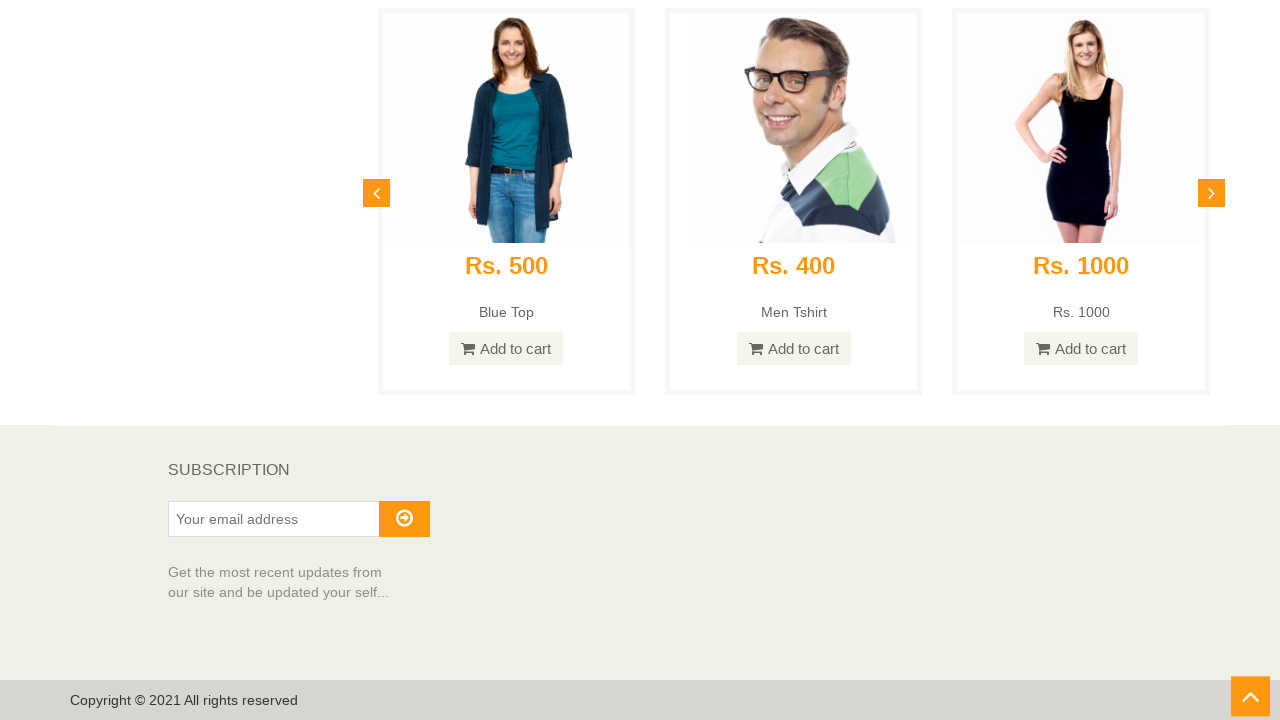

Subscription section became visible after scrolling to bottom
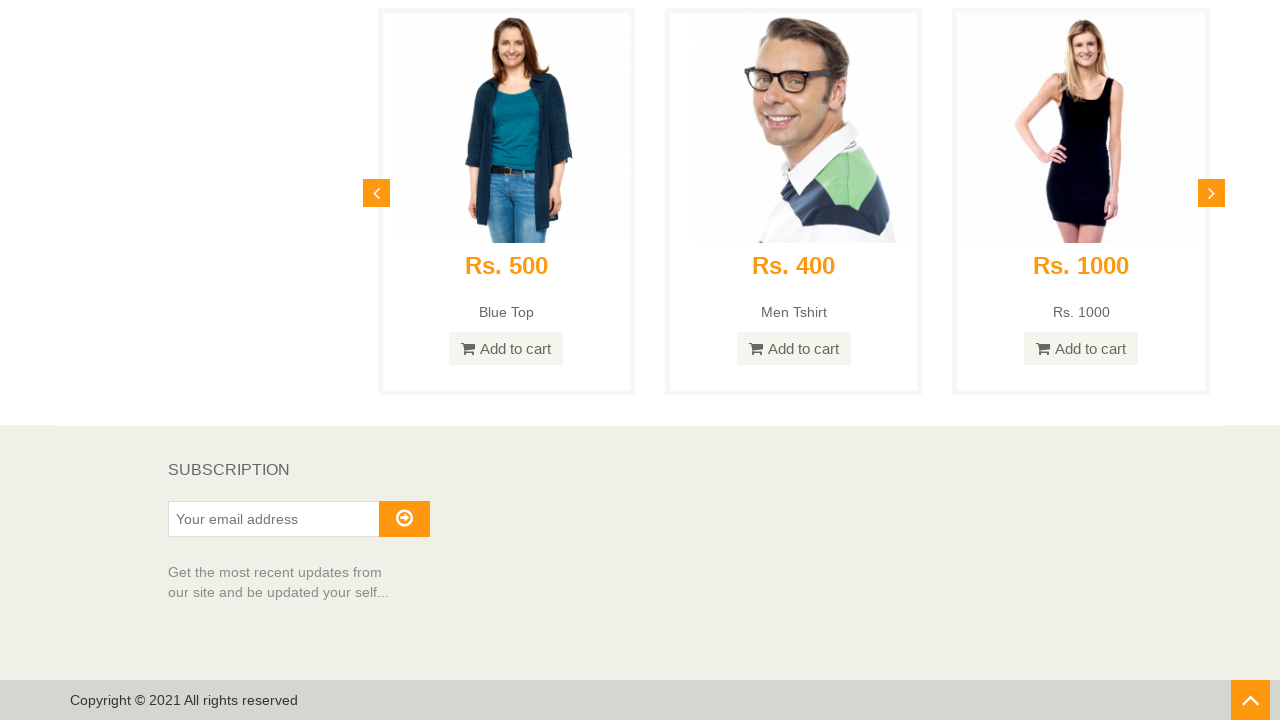

Clicked the up arrow button at bottom right to scroll back to top at (1250, 700) on xpath=//i[@class='fa fa-angle-up']
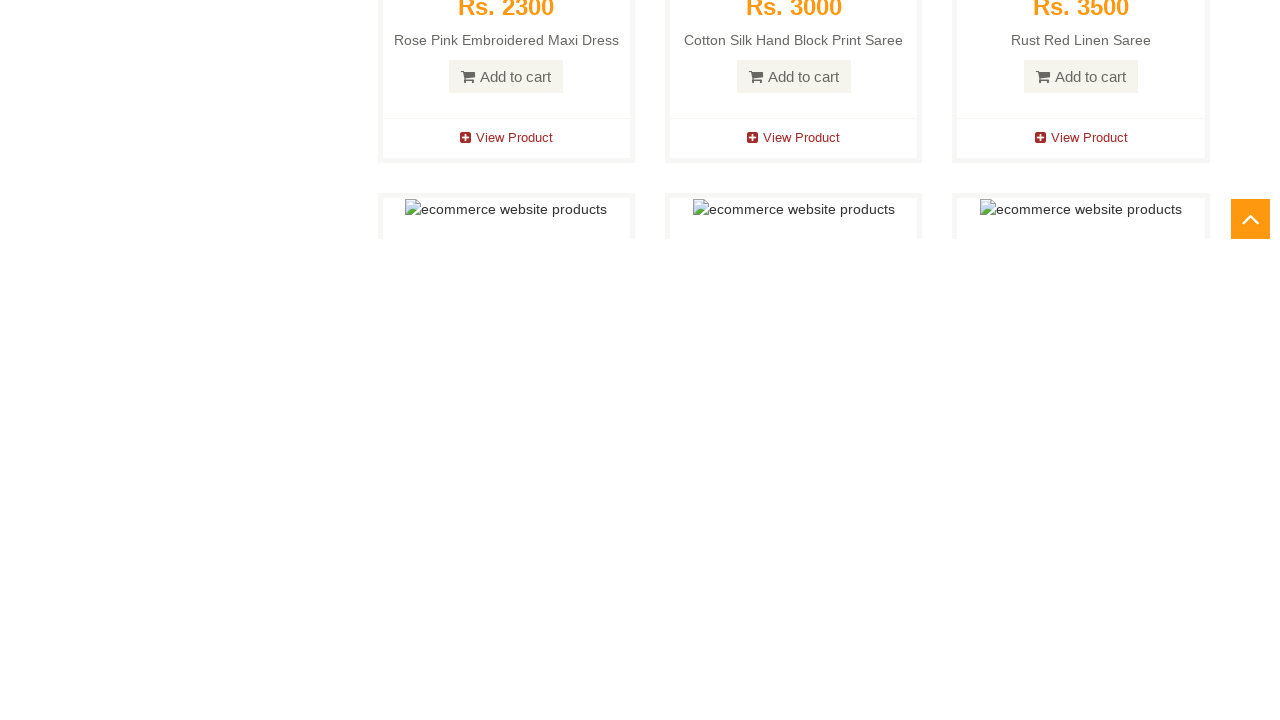

Page scrolled back to top and top section is now visible
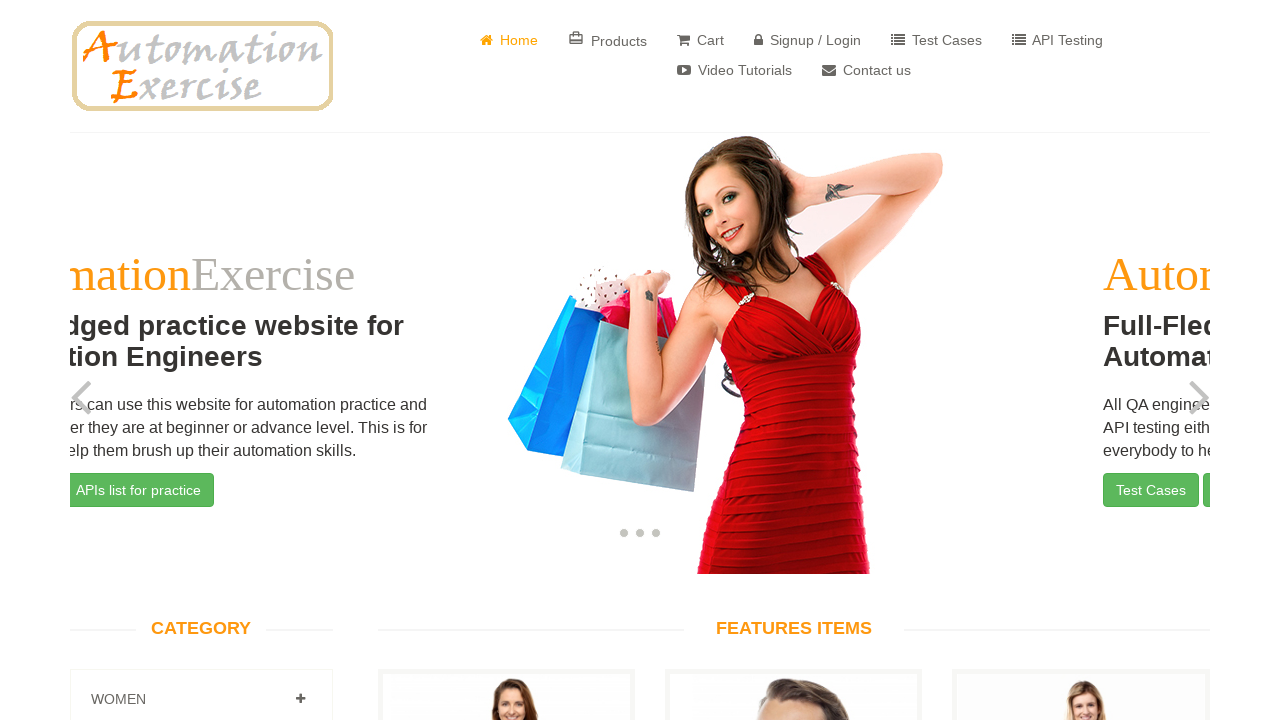

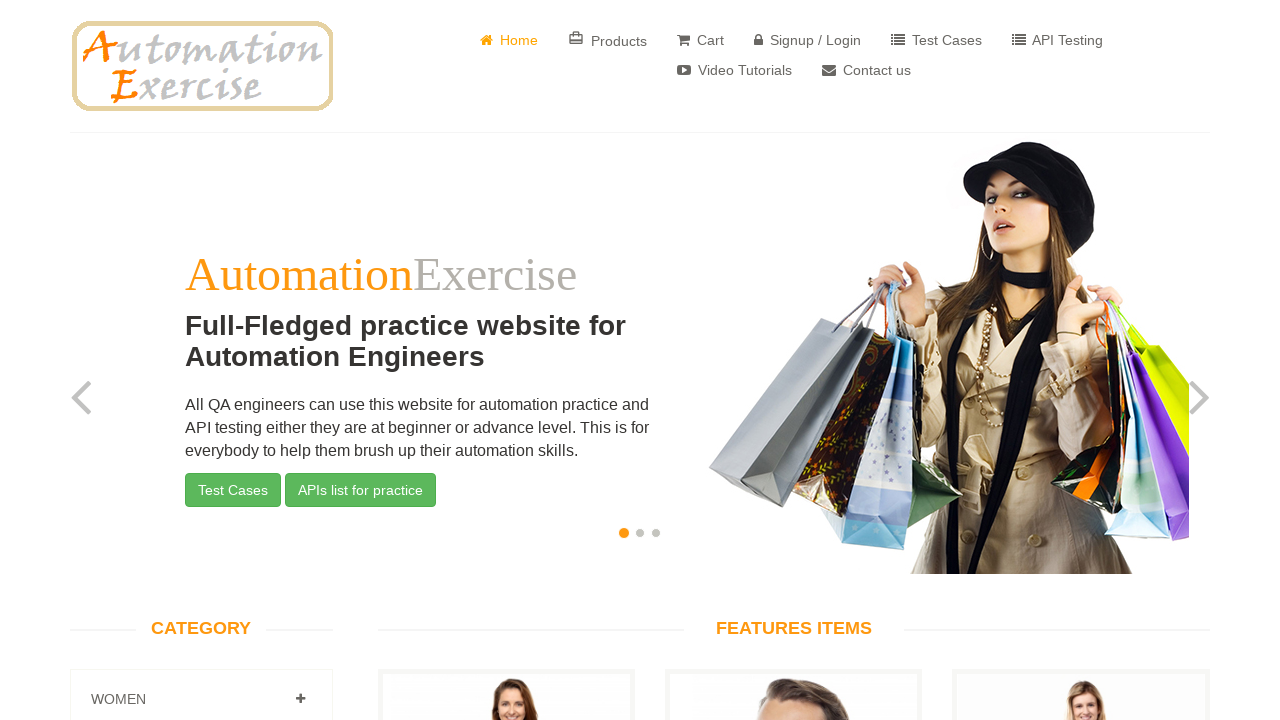